Tests dropdown functionality by opening a passenger info dropdown and incrementing the adult passenger count 5 times using a loop, then closing the dropdown

Starting URL: https://www.rahulshettyacademy.com/dropdownsPractise/

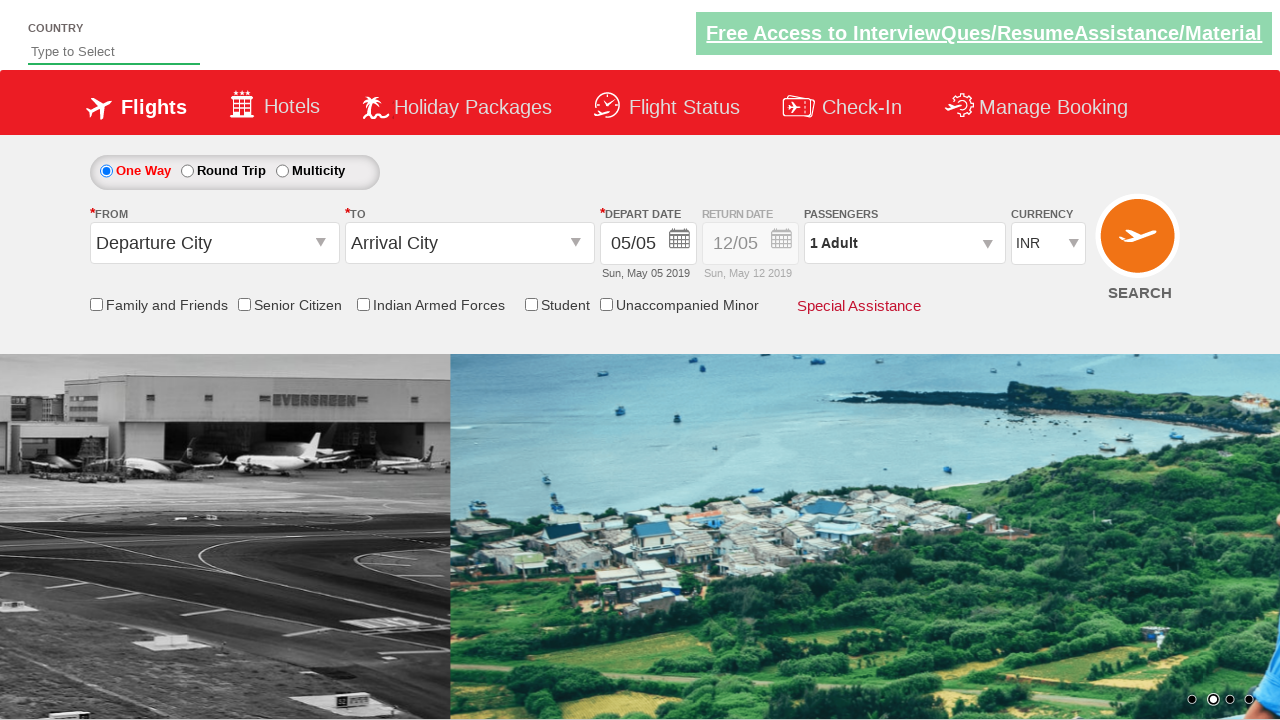

Clicked to open passenger info dropdown at (904, 243) on #divpaxinfo
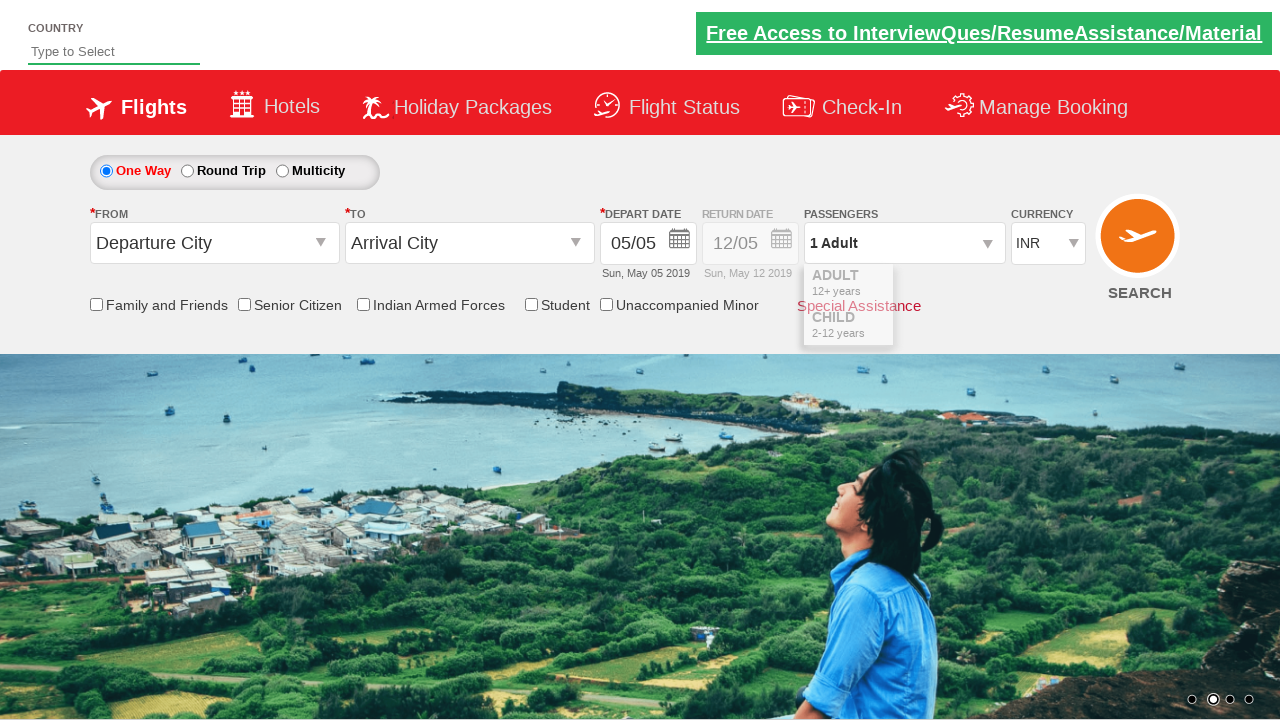

Waited for dropdown to open
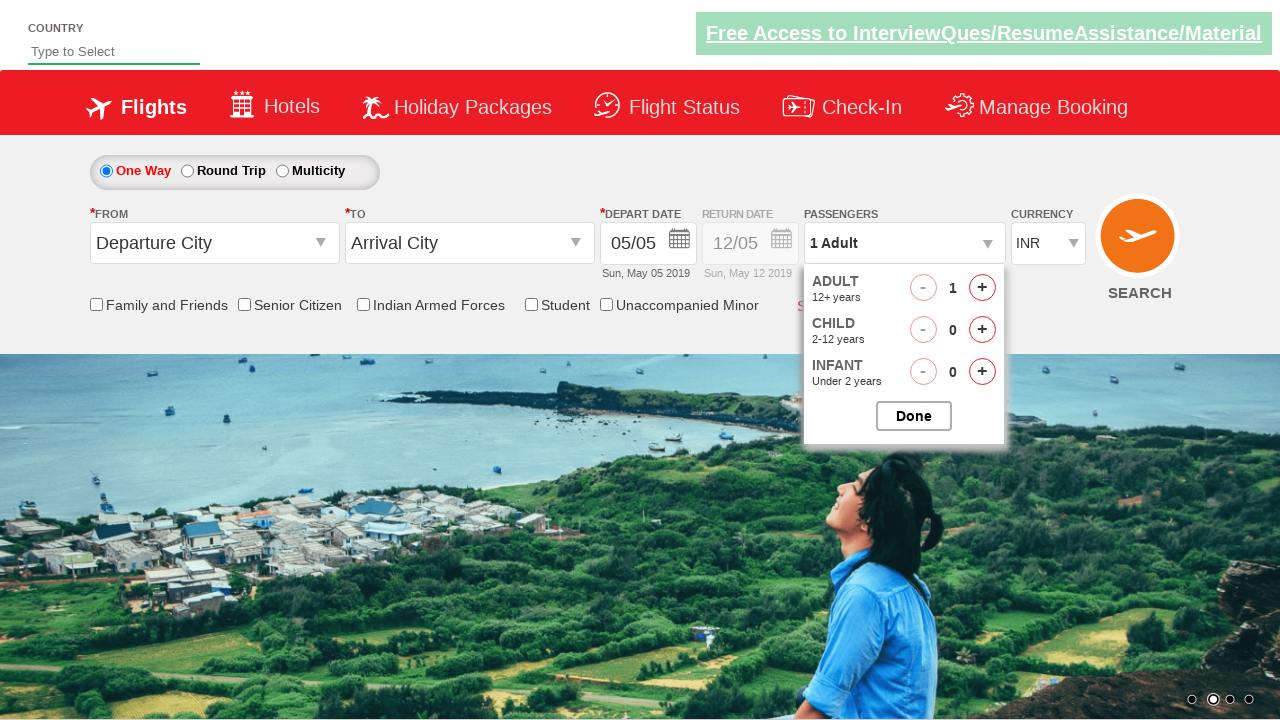

Waited before incrementing adult passenger count
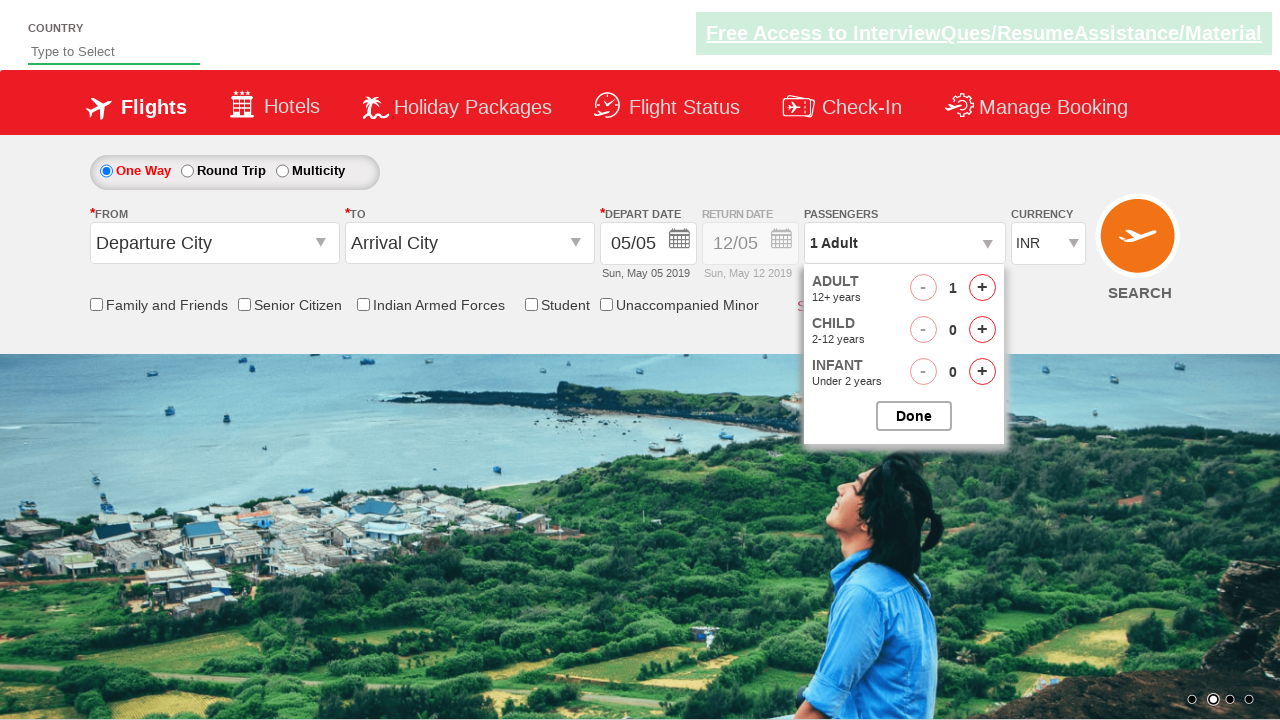

Incremented adult passenger count at (982, 288) on #hrefIncAdt
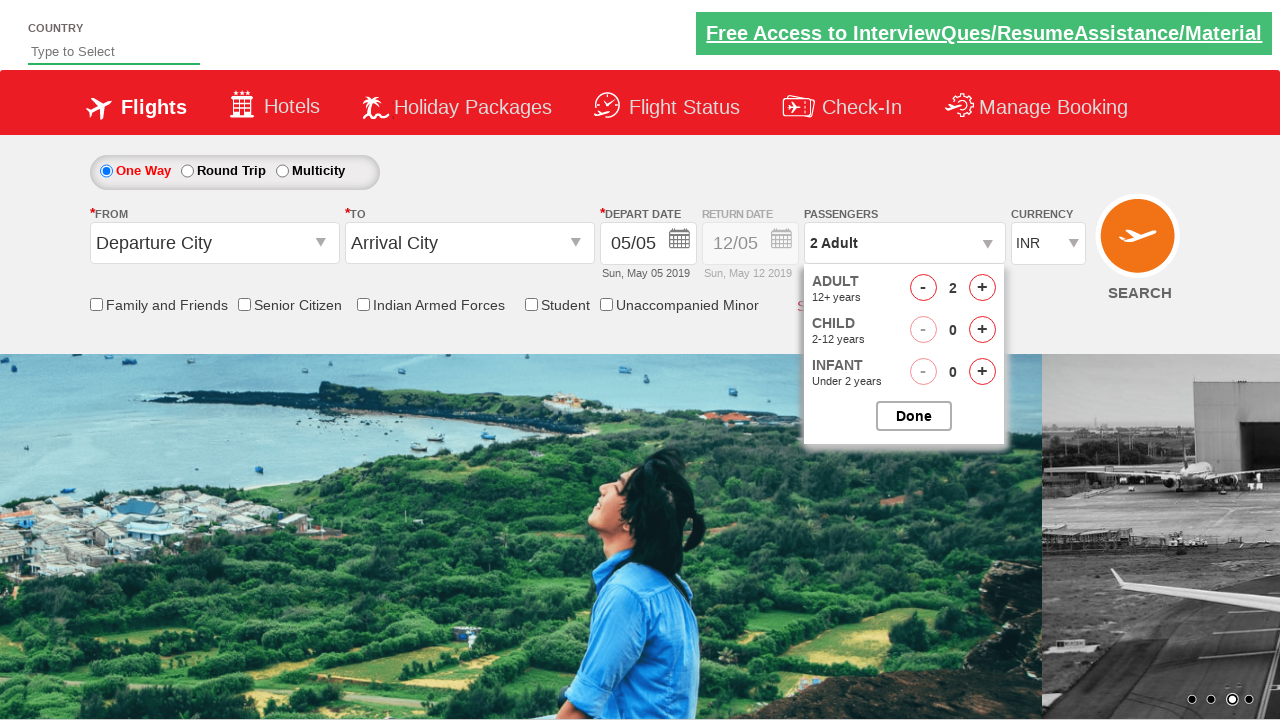

Waited before incrementing adult passenger count
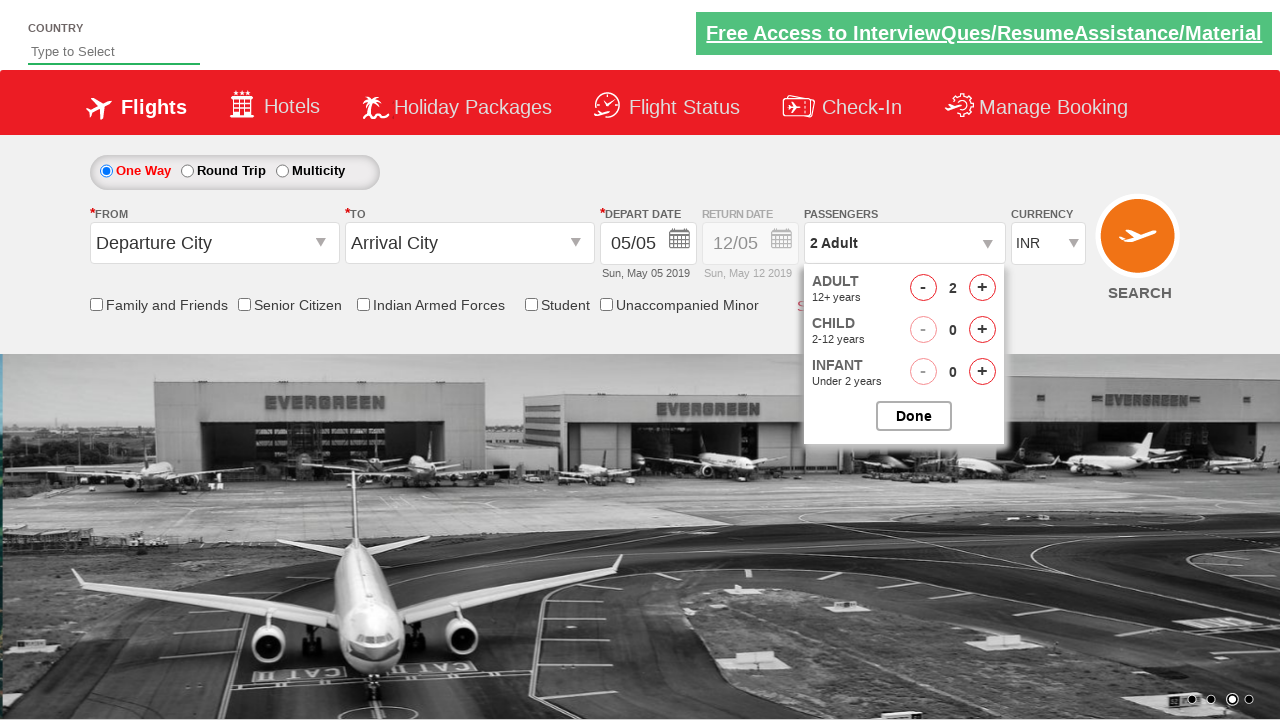

Incremented adult passenger count at (982, 288) on #hrefIncAdt
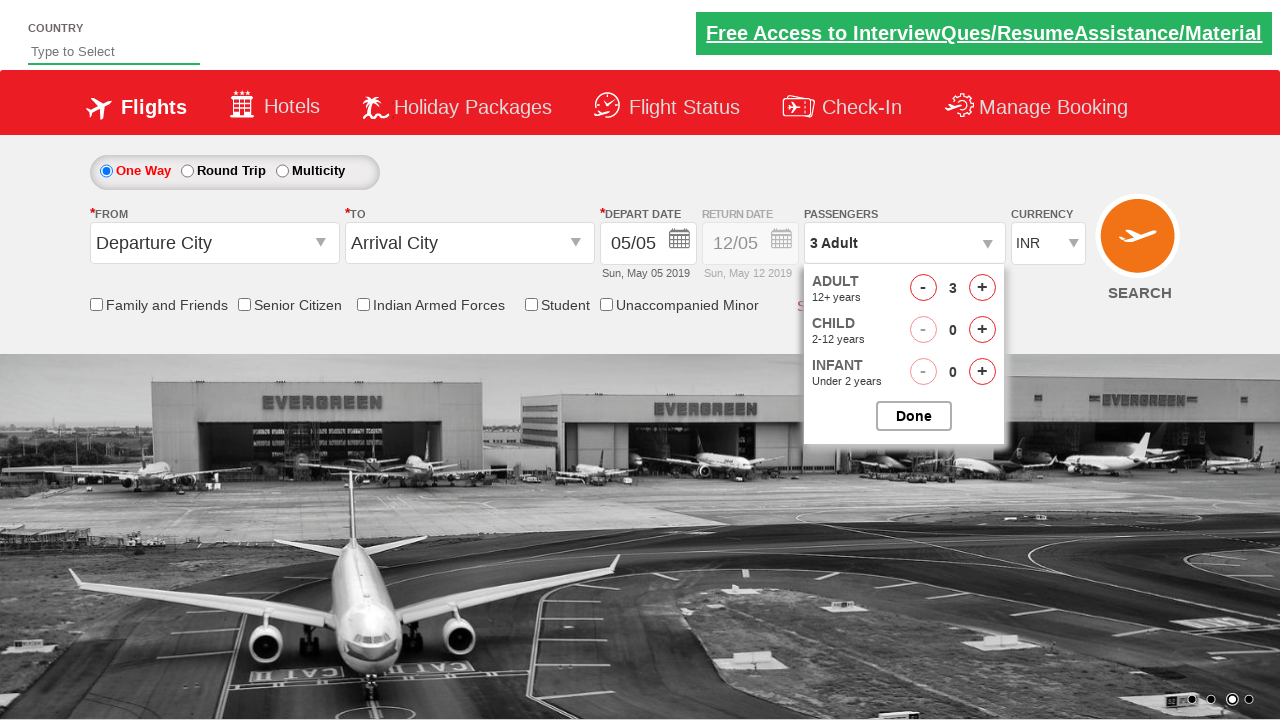

Waited before incrementing adult passenger count
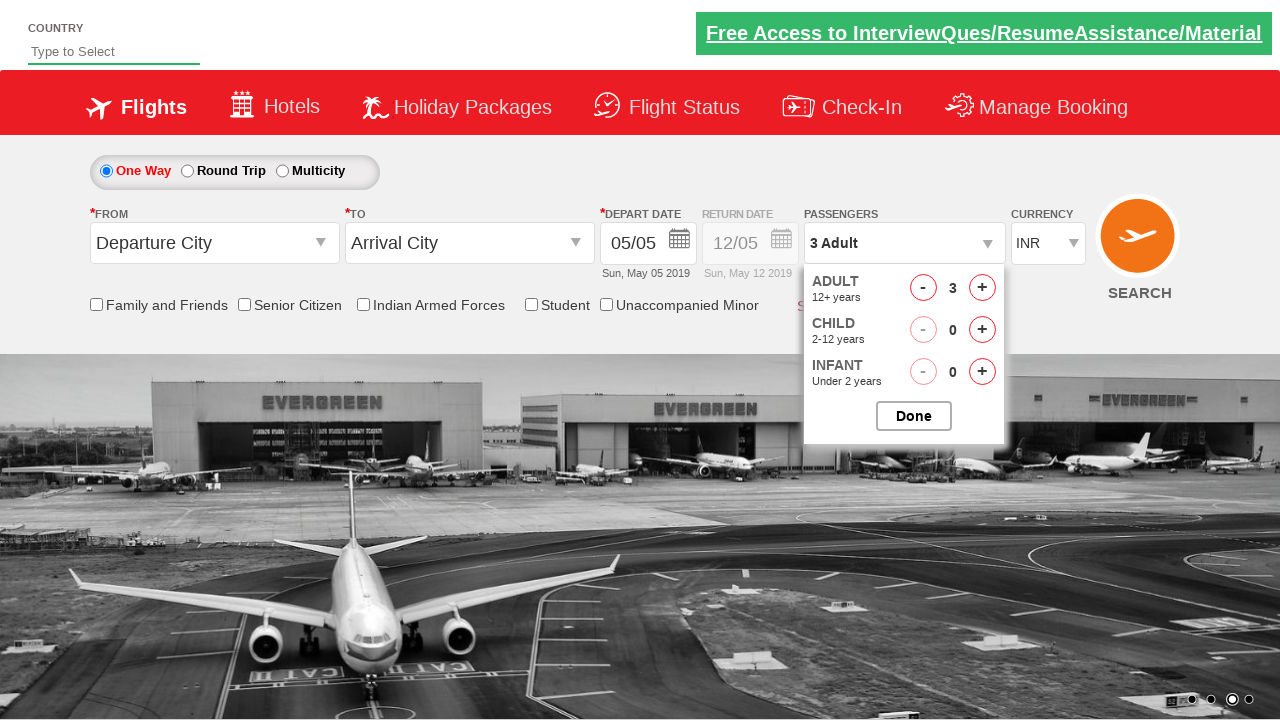

Incremented adult passenger count at (982, 288) on #hrefIncAdt
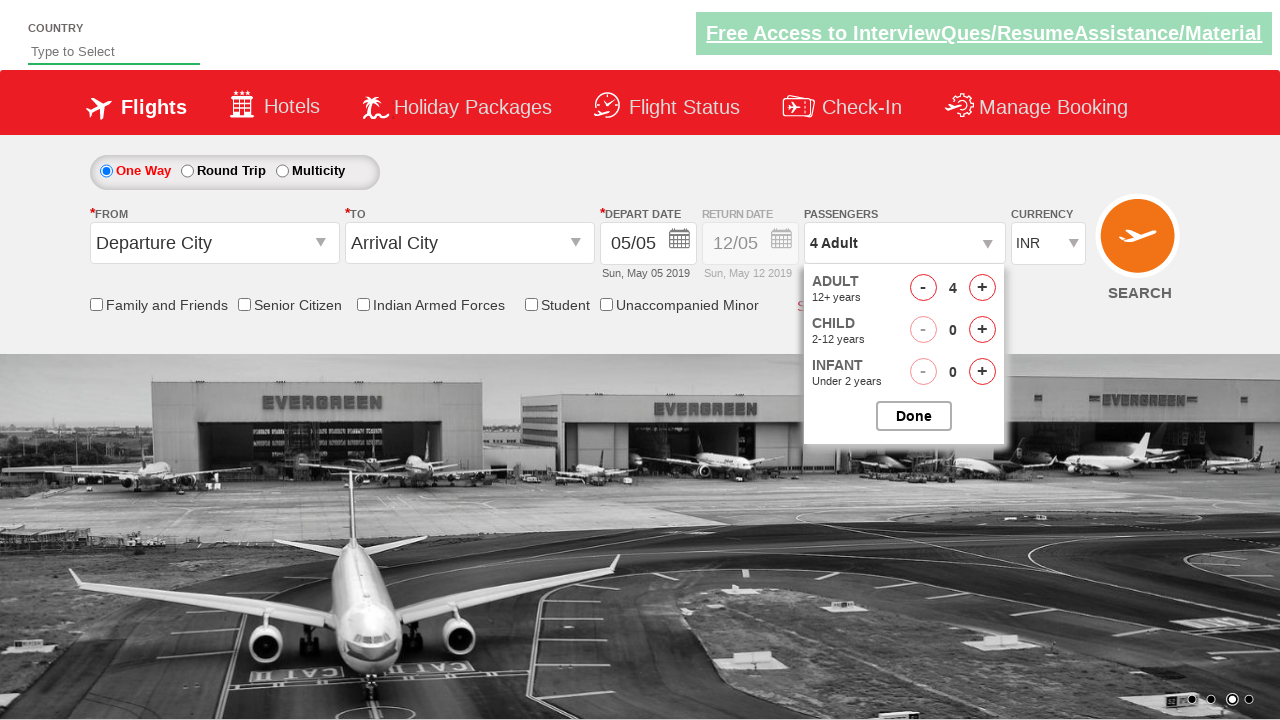

Waited before incrementing adult passenger count
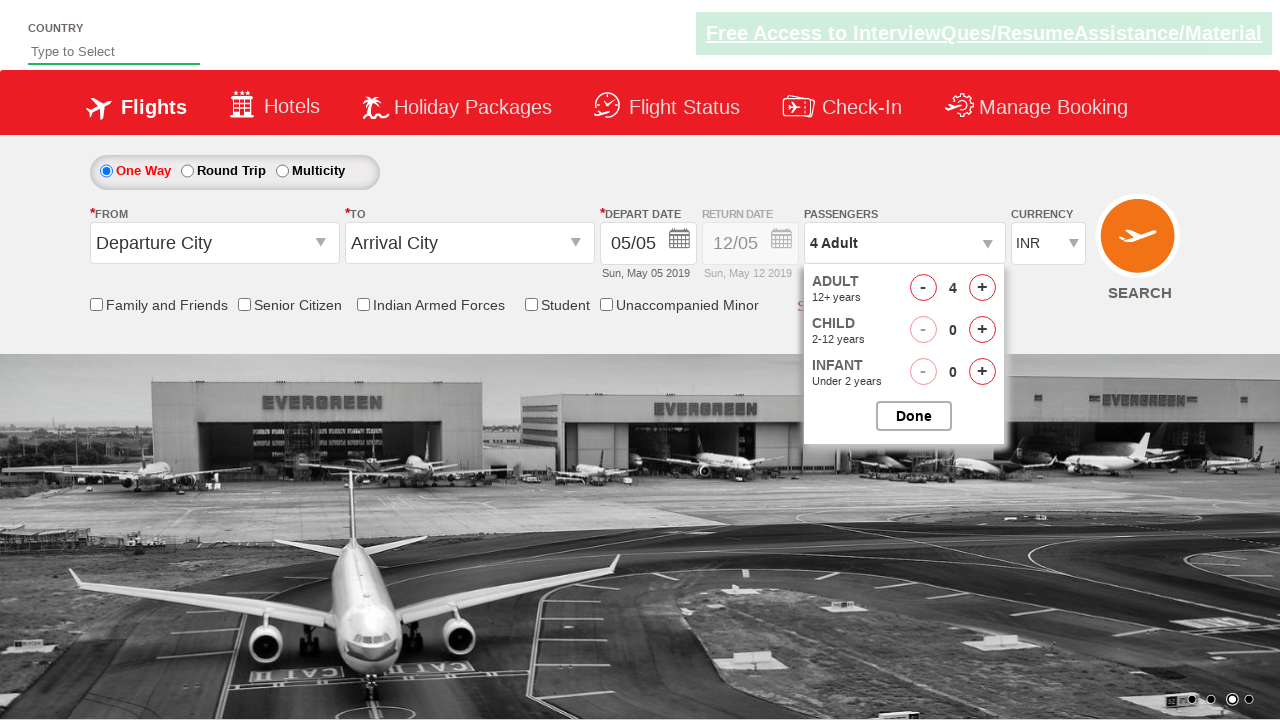

Incremented adult passenger count at (982, 288) on #hrefIncAdt
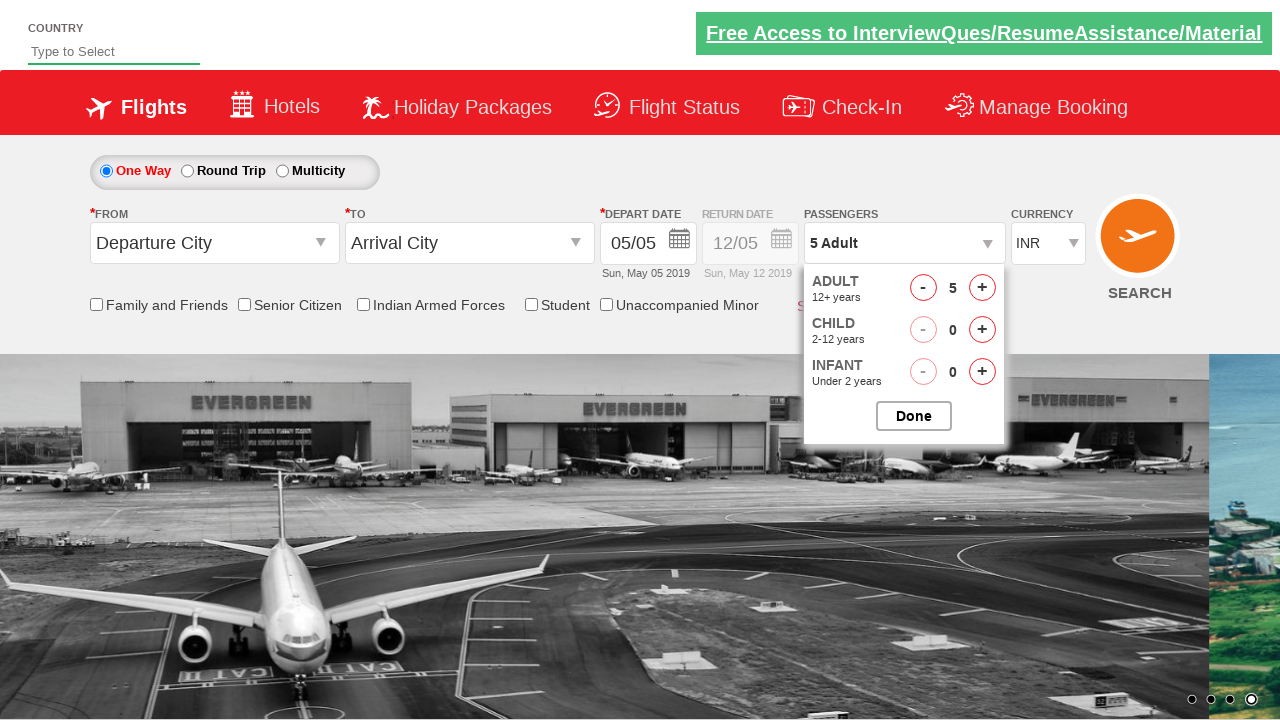

Waited before incrementing adult passenger count
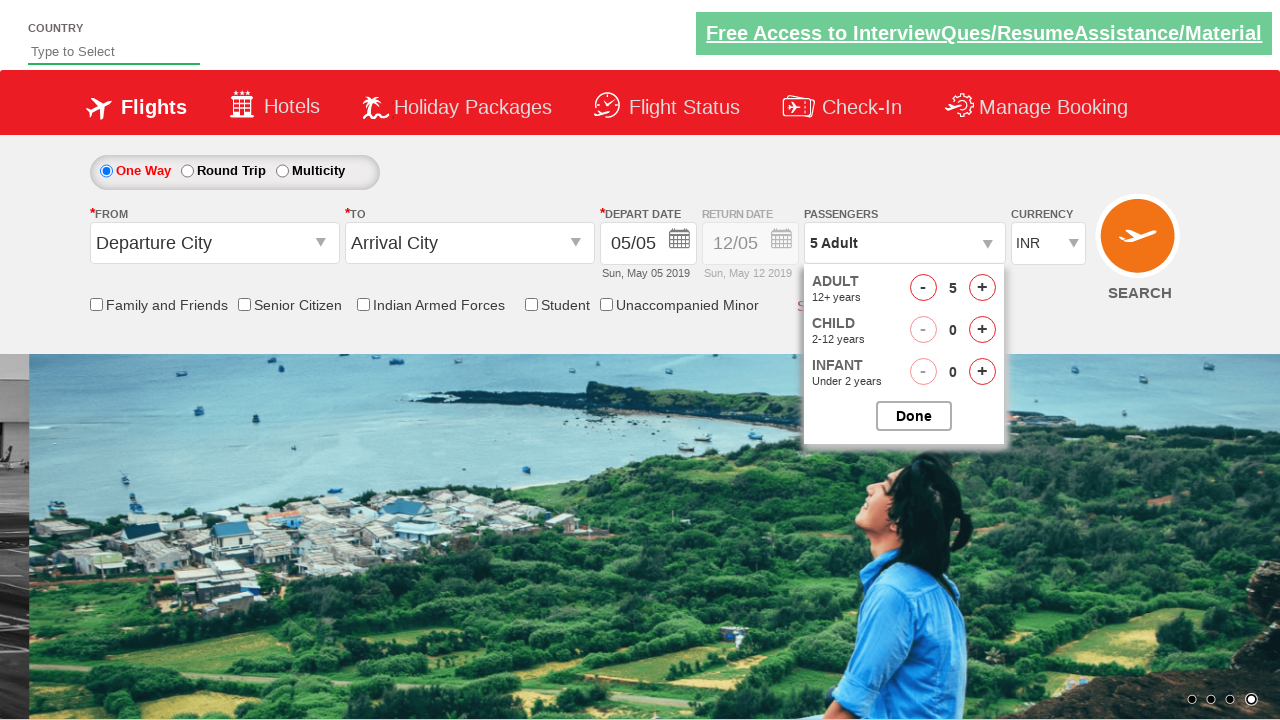

Incremented adult passenger count at (982, 288) on #hrefIncAdt
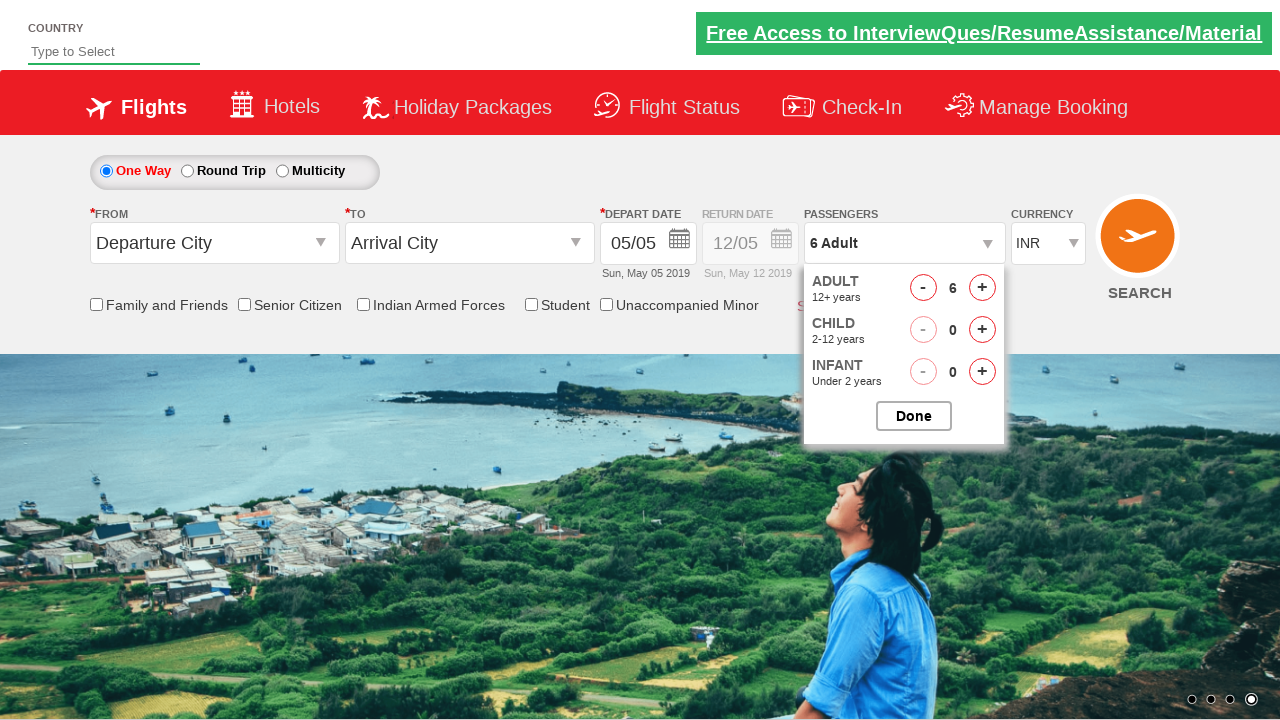

Closed passenger options dropdown at (914, 416) on #btnclosepaxoption
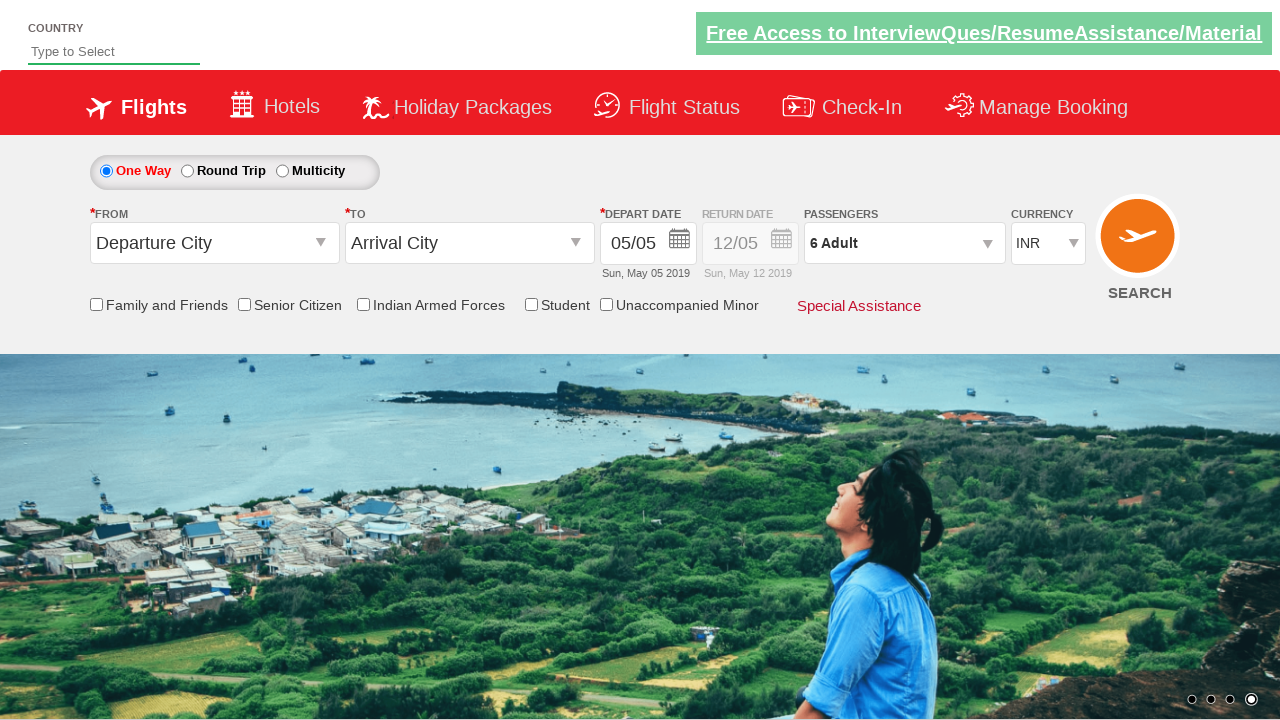

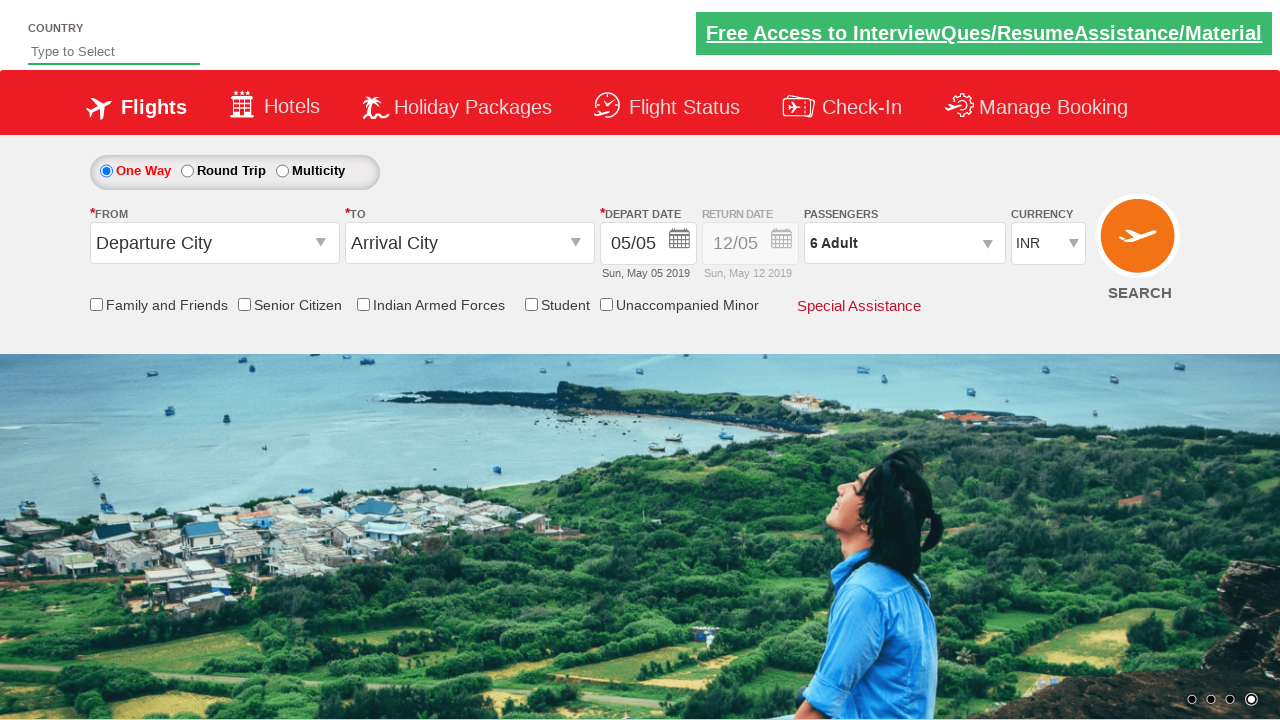